Tests checkbox interaction on a practice automation page by clicking on a checkbox element and verifying the page title

Starting URL: https://rahulshettyacademy.com/AutomationPractice/

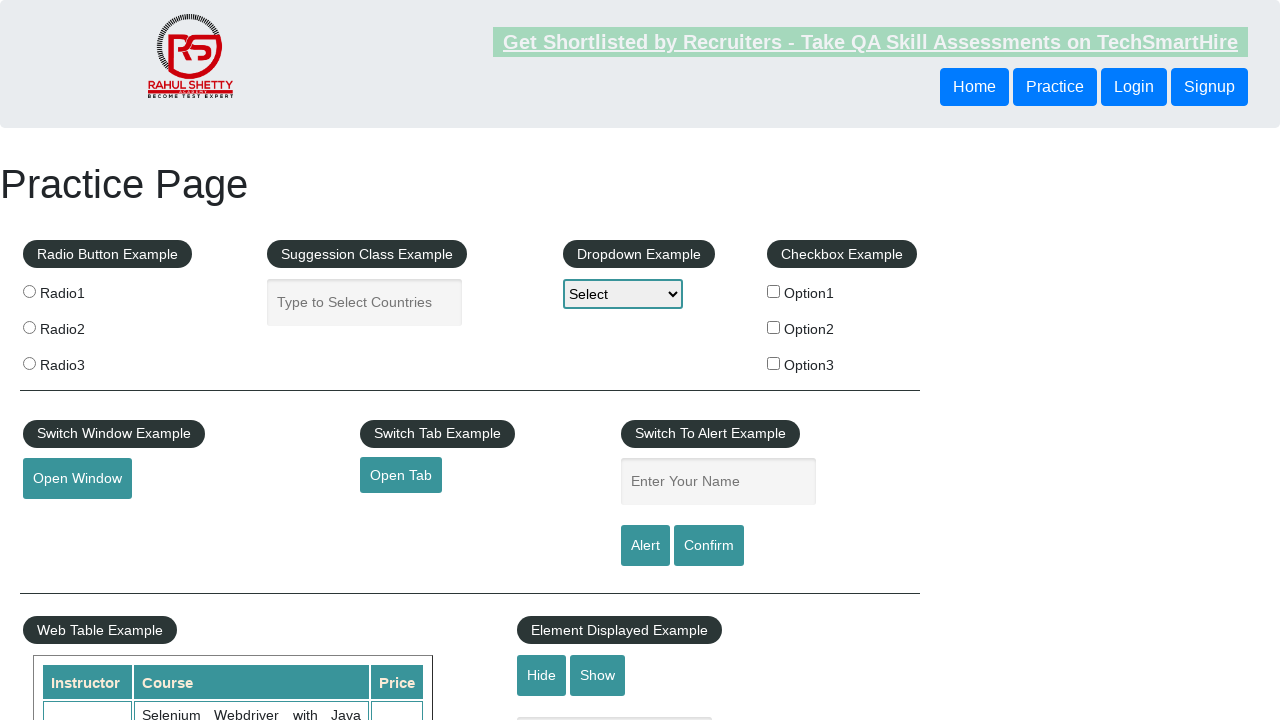

Page loaded with domcontentloaded state
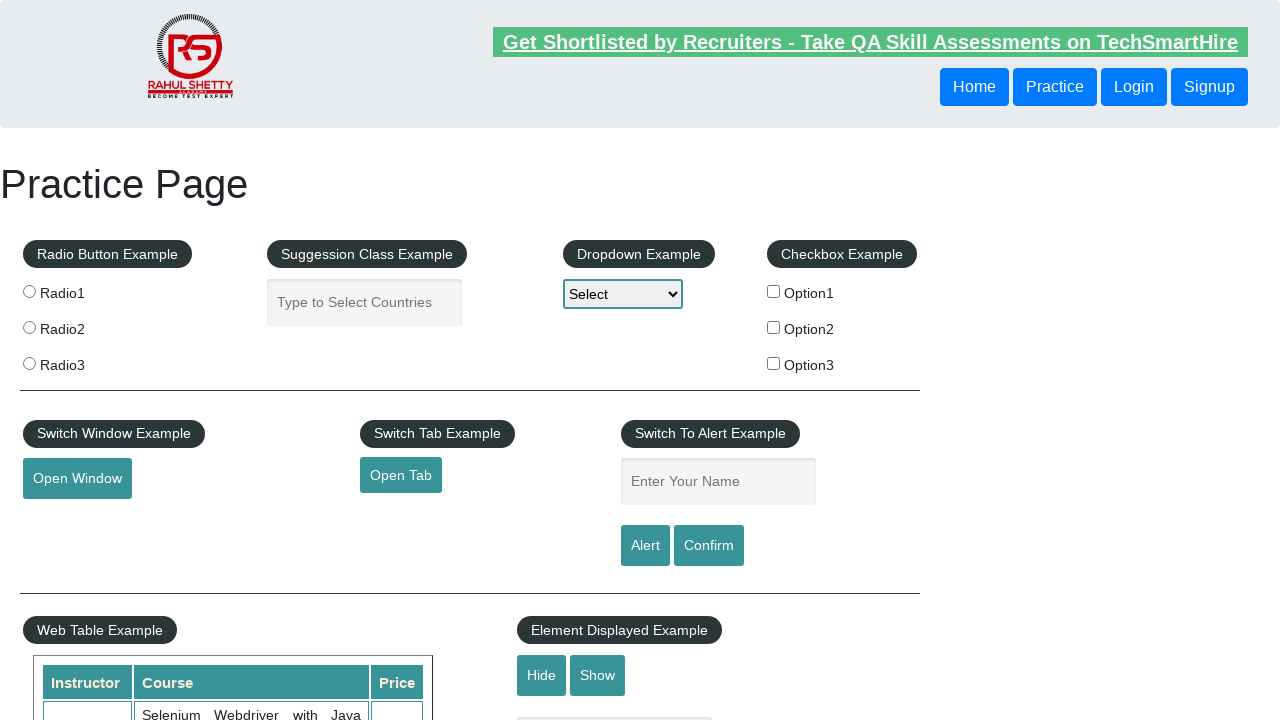

Clicked on first checkbox option (checkBoxOption1) at (774, 291) on #checkBoxOption1
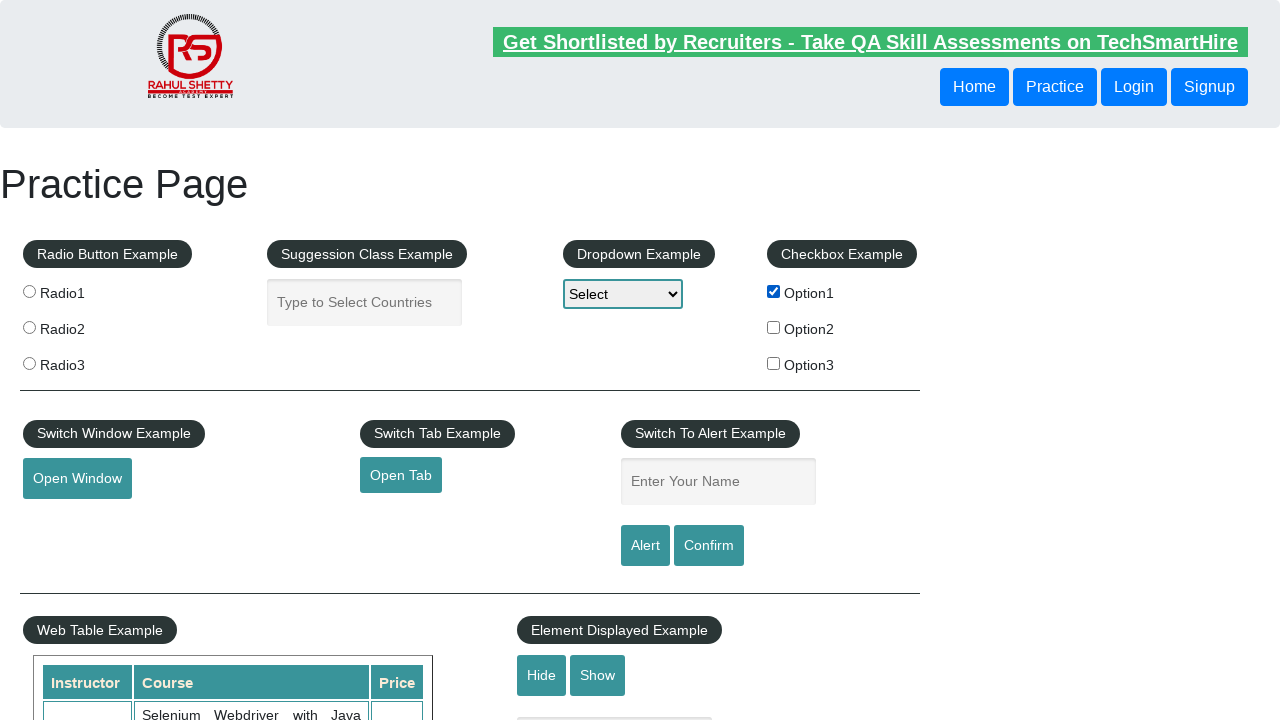

Waited 1000ms for checkbox interaction to complete
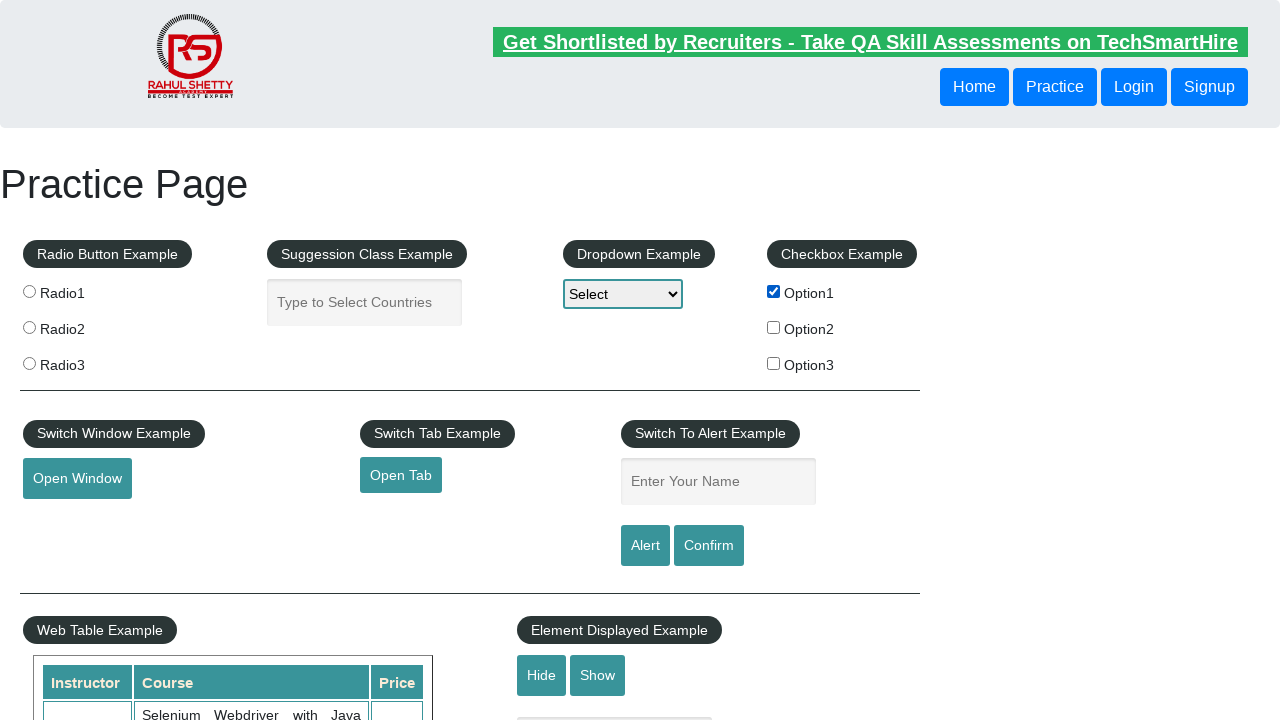

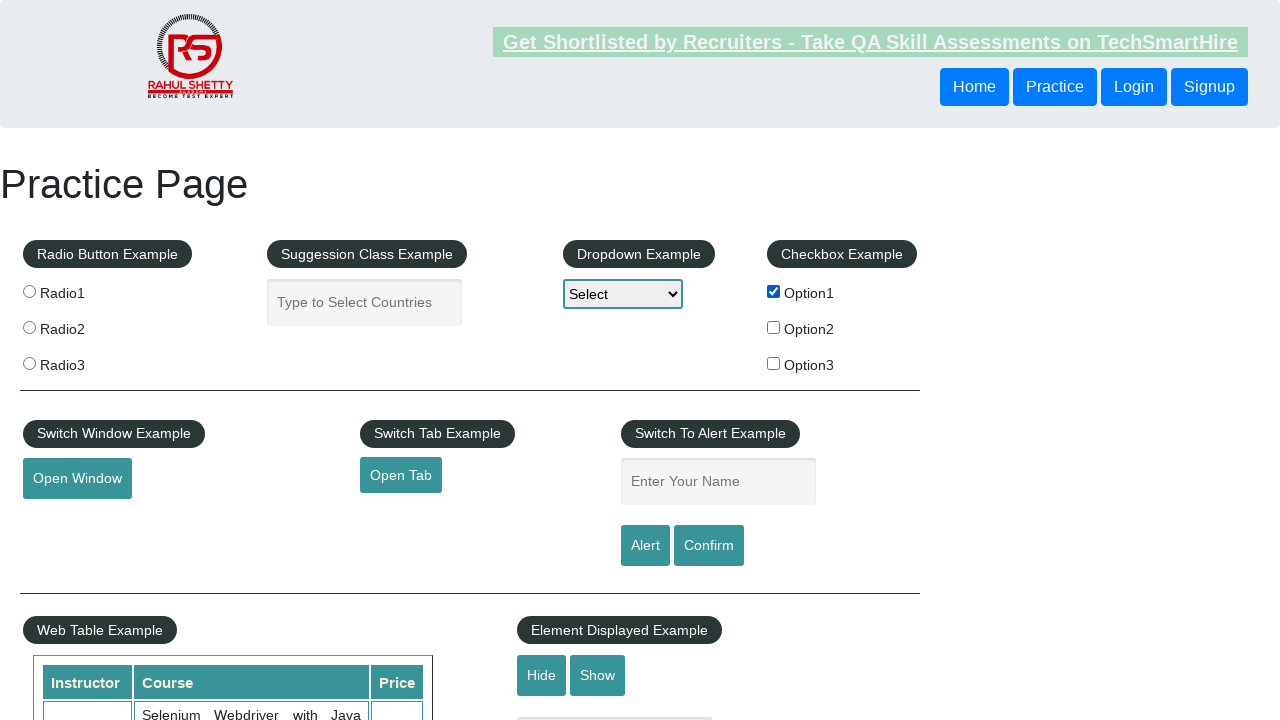